Tests the add/remove elements functionality by clicking the "Add Element" button to create a delete button, verifying it appears, then clicking the delete button to remove it, and verifying the page heading remains visible.

Starting URL: https://the-internet.herokuapp.com/add_remove_elements/

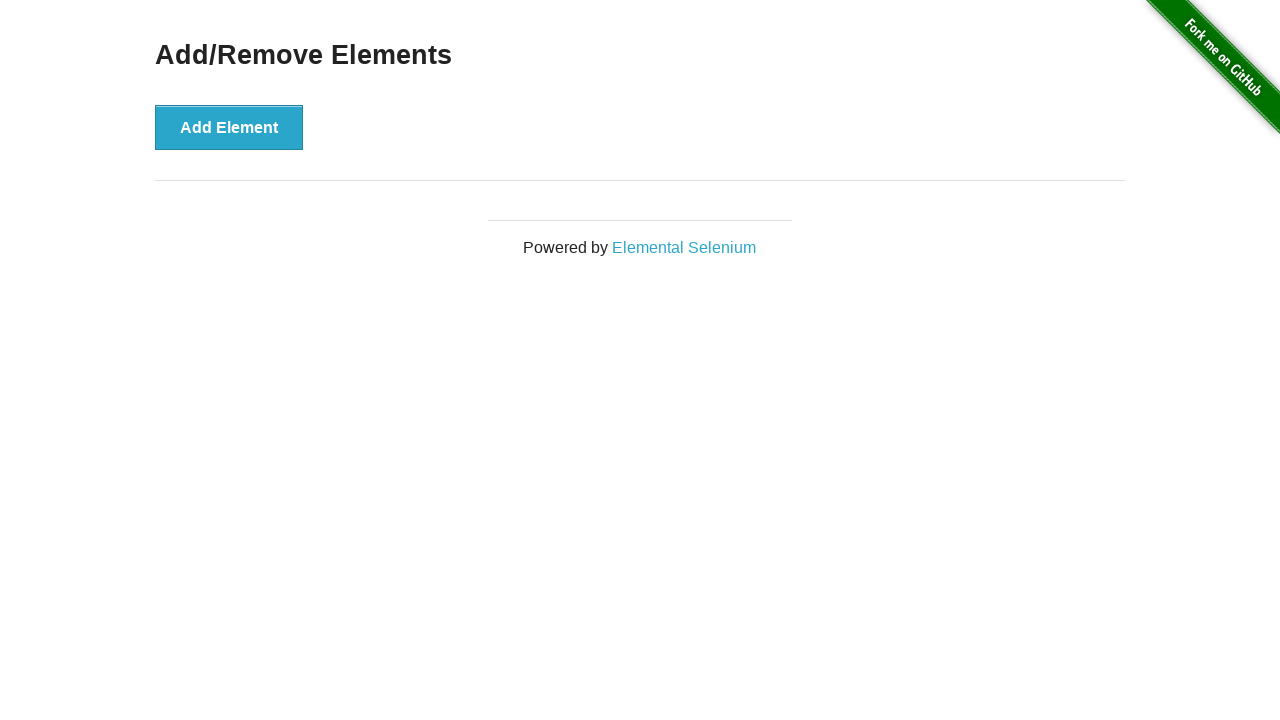

Clicked 'Add Element' button at (229, 127) on xpath=//*[text()='Add Element']
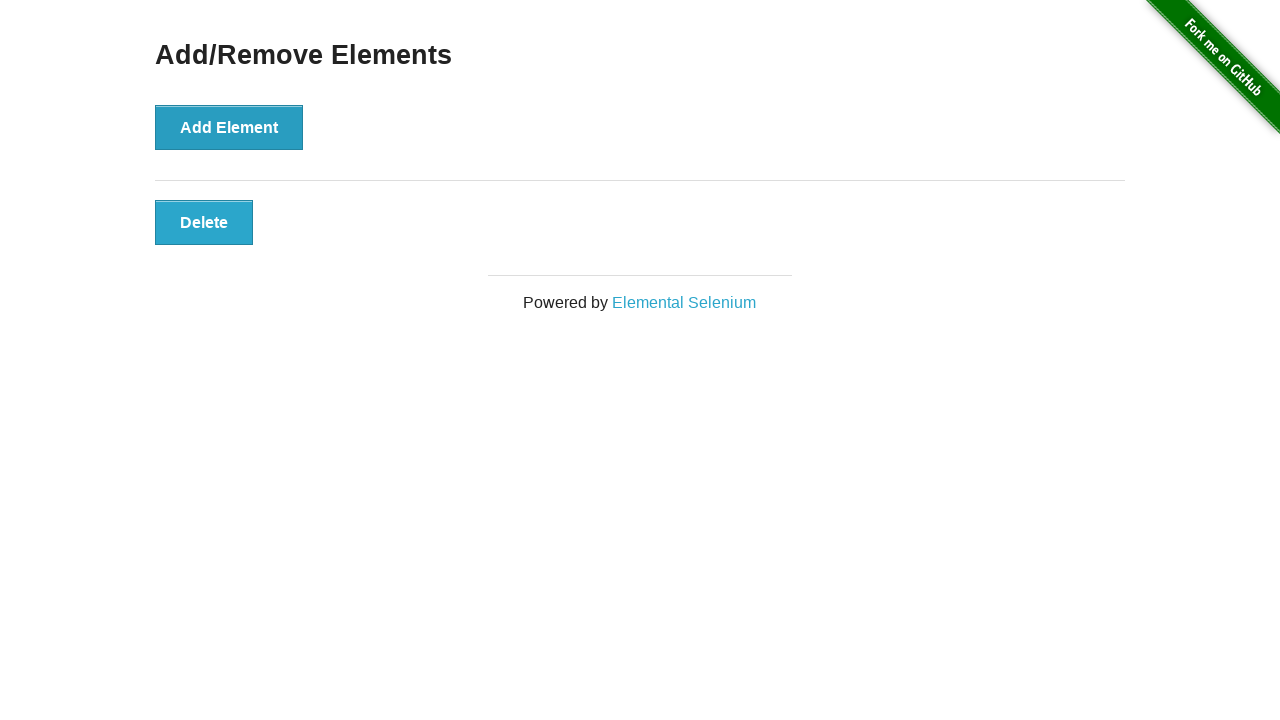

Delete button appeared and is visible
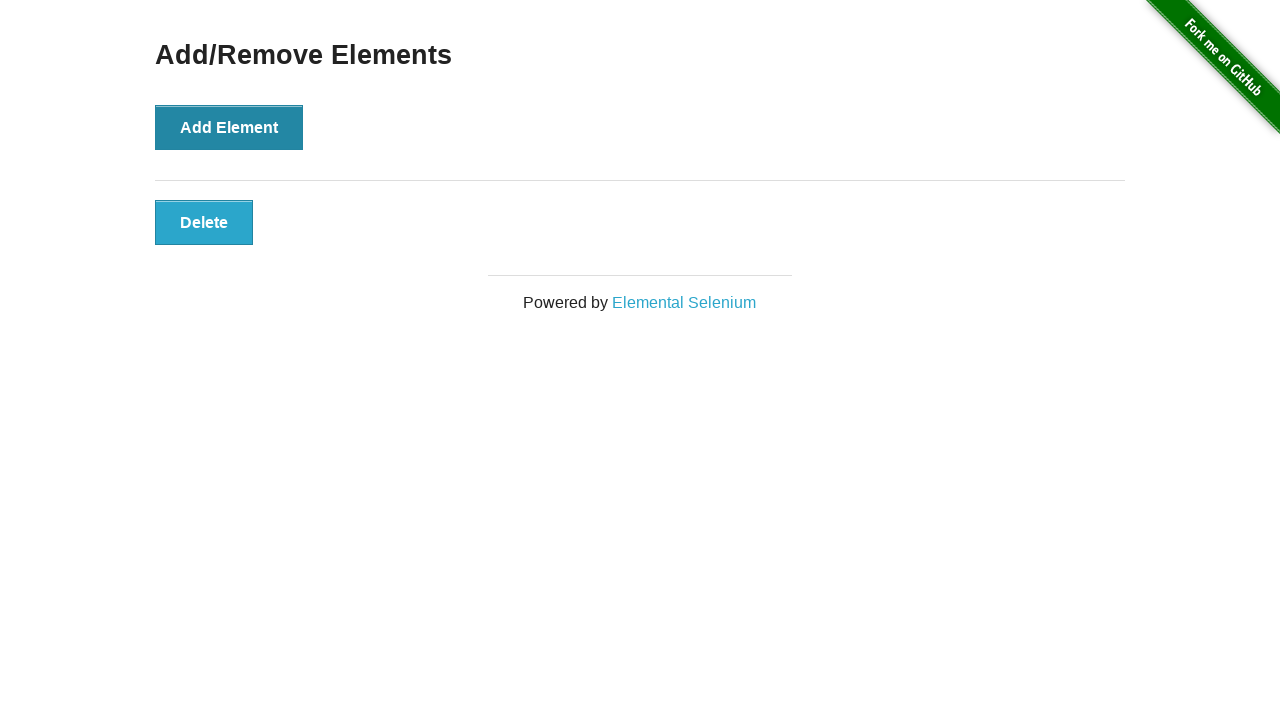

Clicked delete button to remove the added element at (204, 222) on button.added-manually
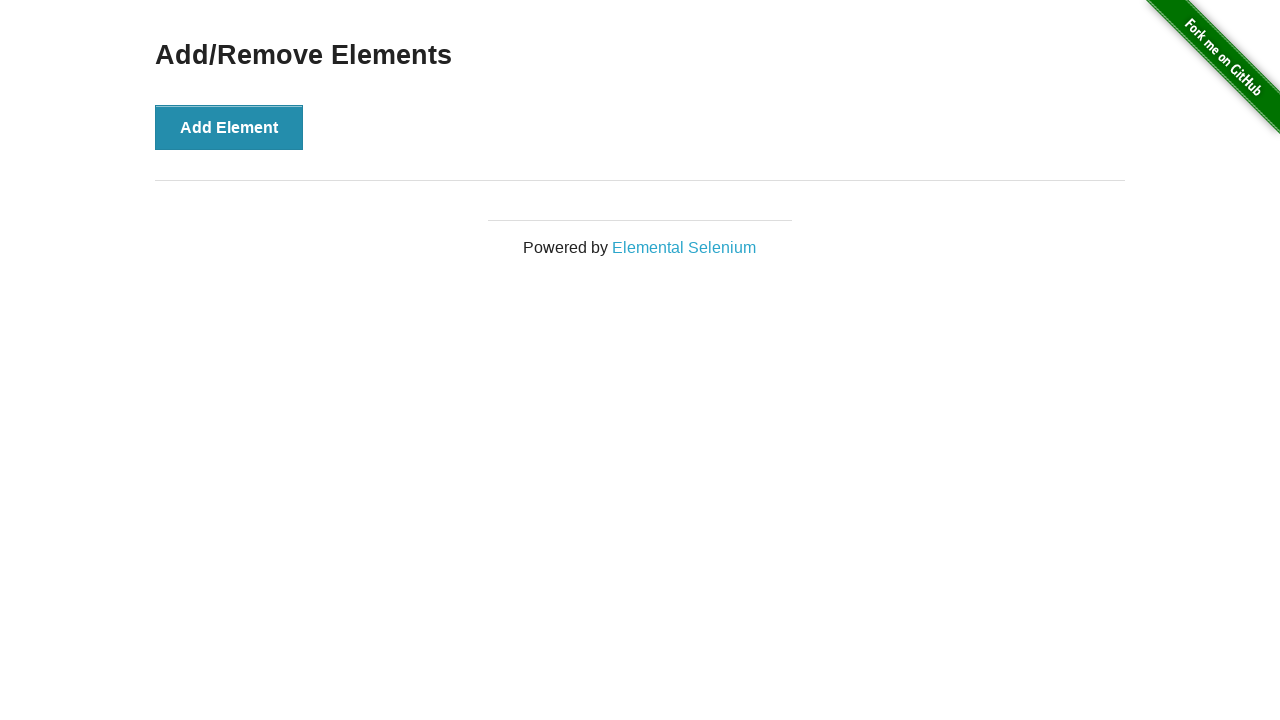

Verified that h3 heading is still visible after element removal
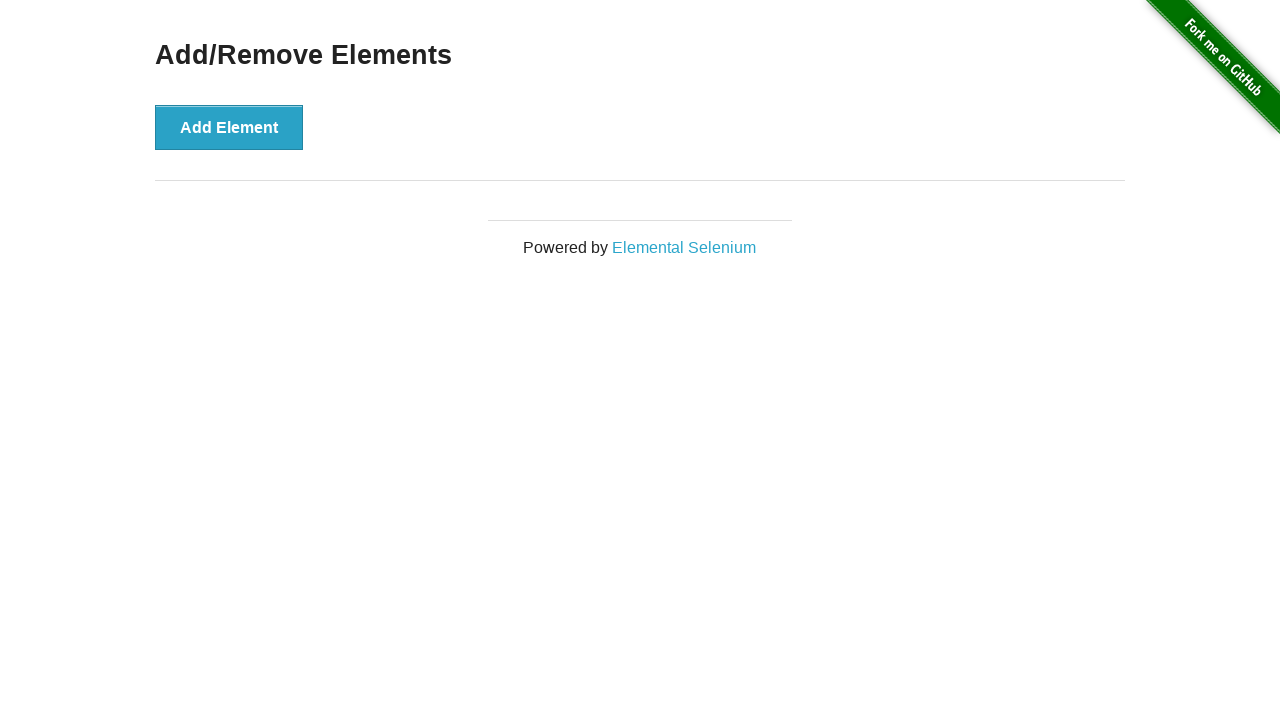

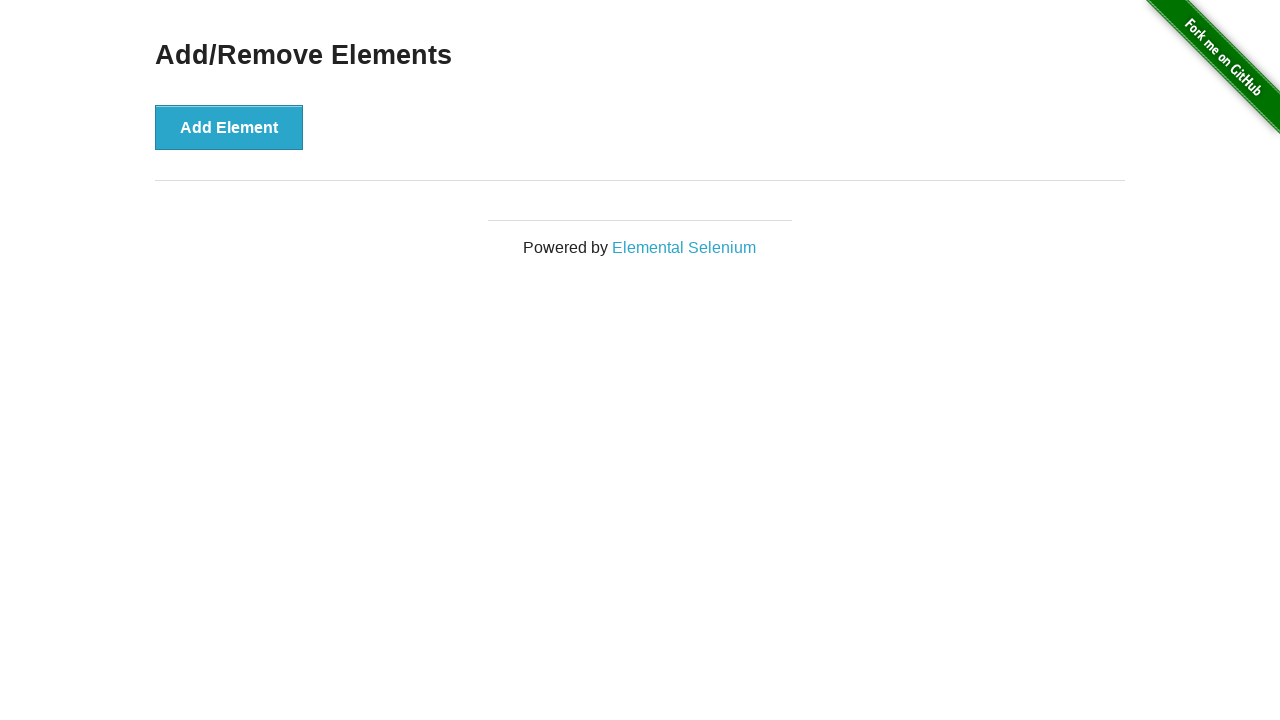